Tests mouse hover interaction by moving the cursor to a menu element on the page

Starting URL: https://omayo.blogspot.com/2013/05/page-one.html

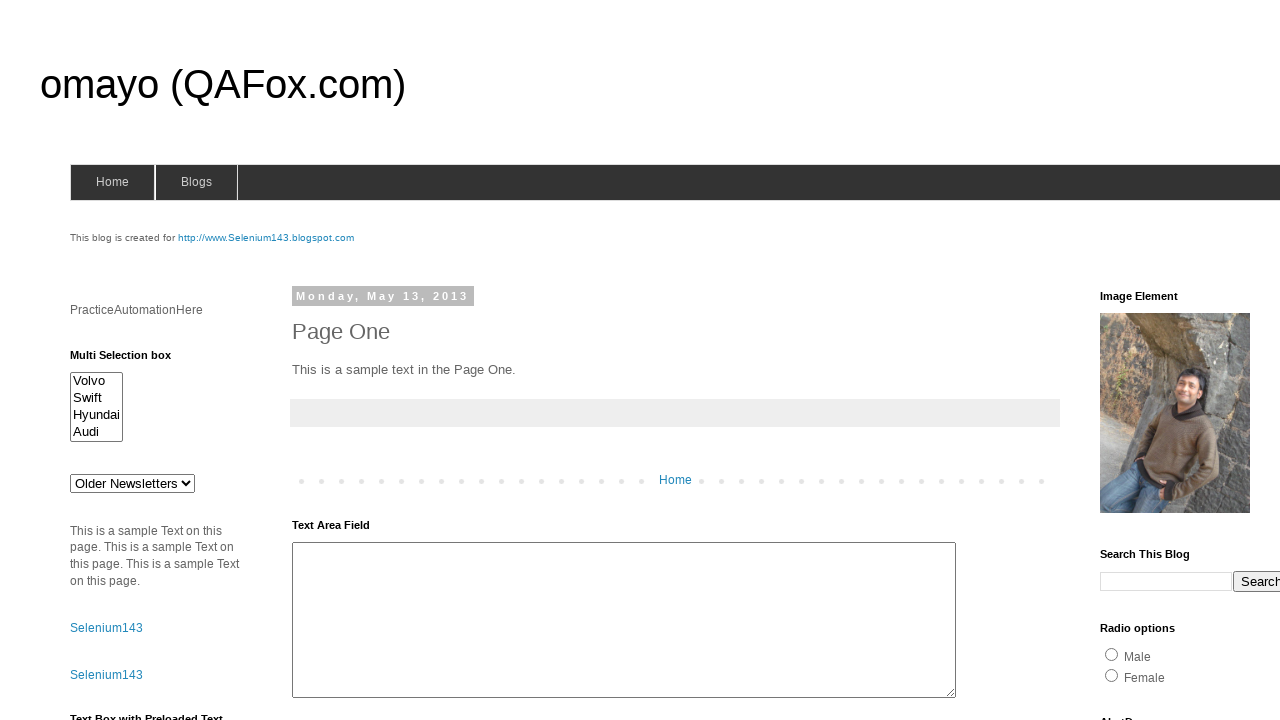

Hovered over the blogs menu element at (196, 182) on #blogsmenu
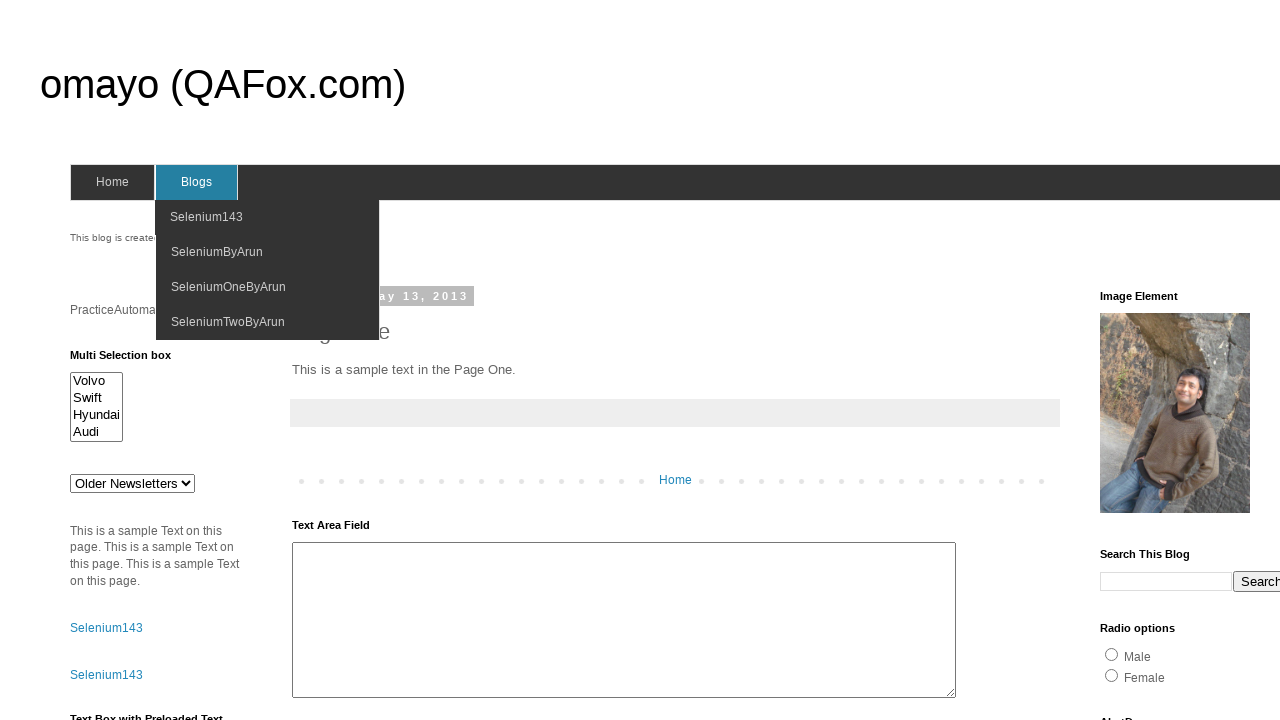

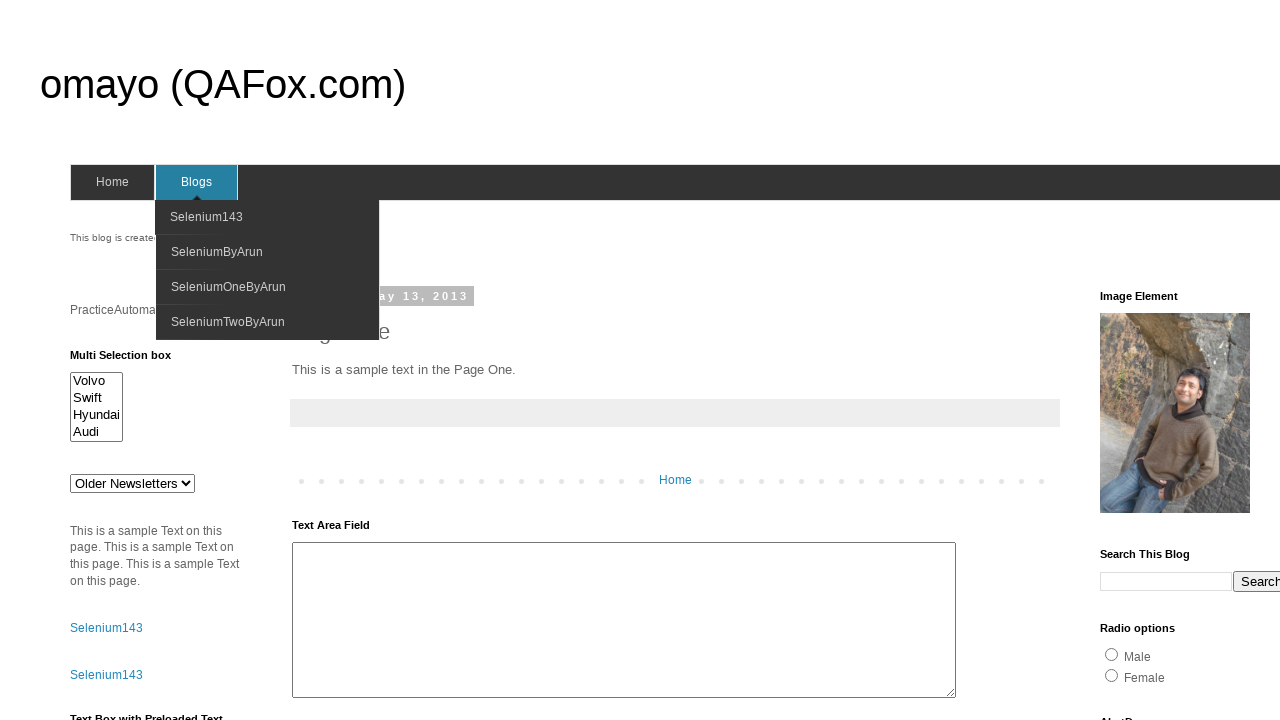